Navigates to the Selenium website and scrolls to a specific element (News heading) on the page

Starting URL: https://www.selenium.dev/

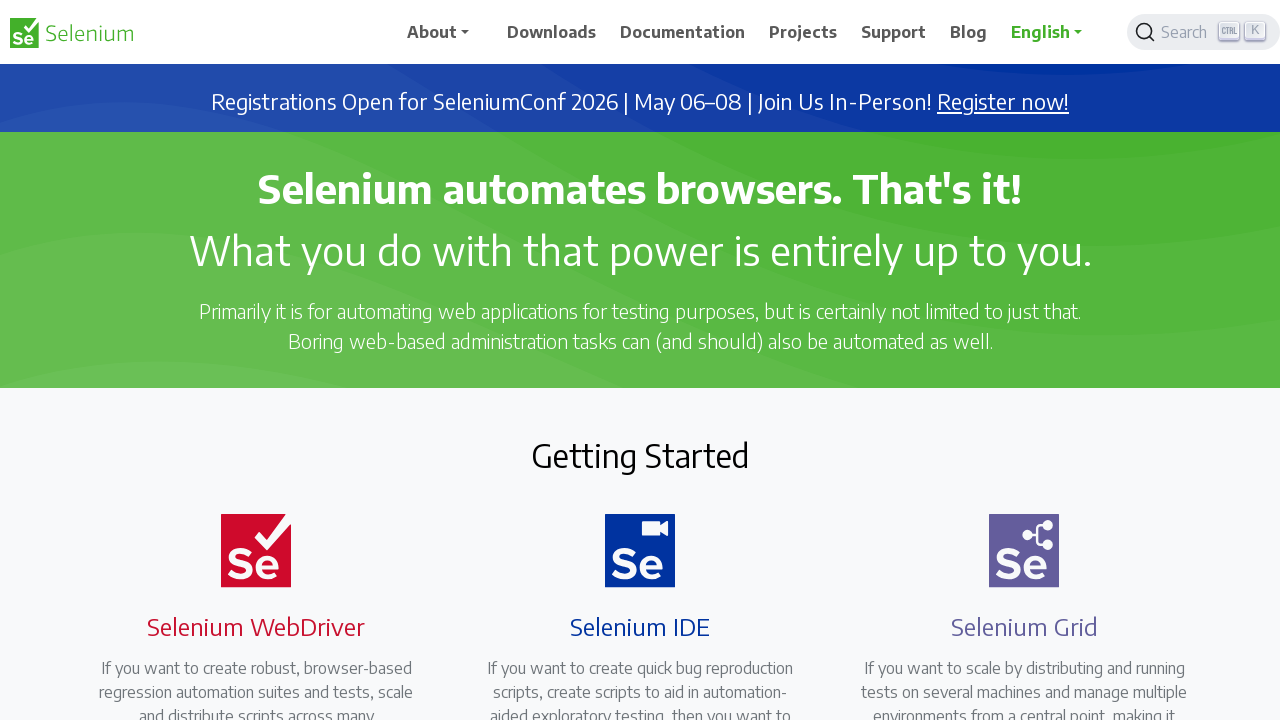

Navigated to Selenium website
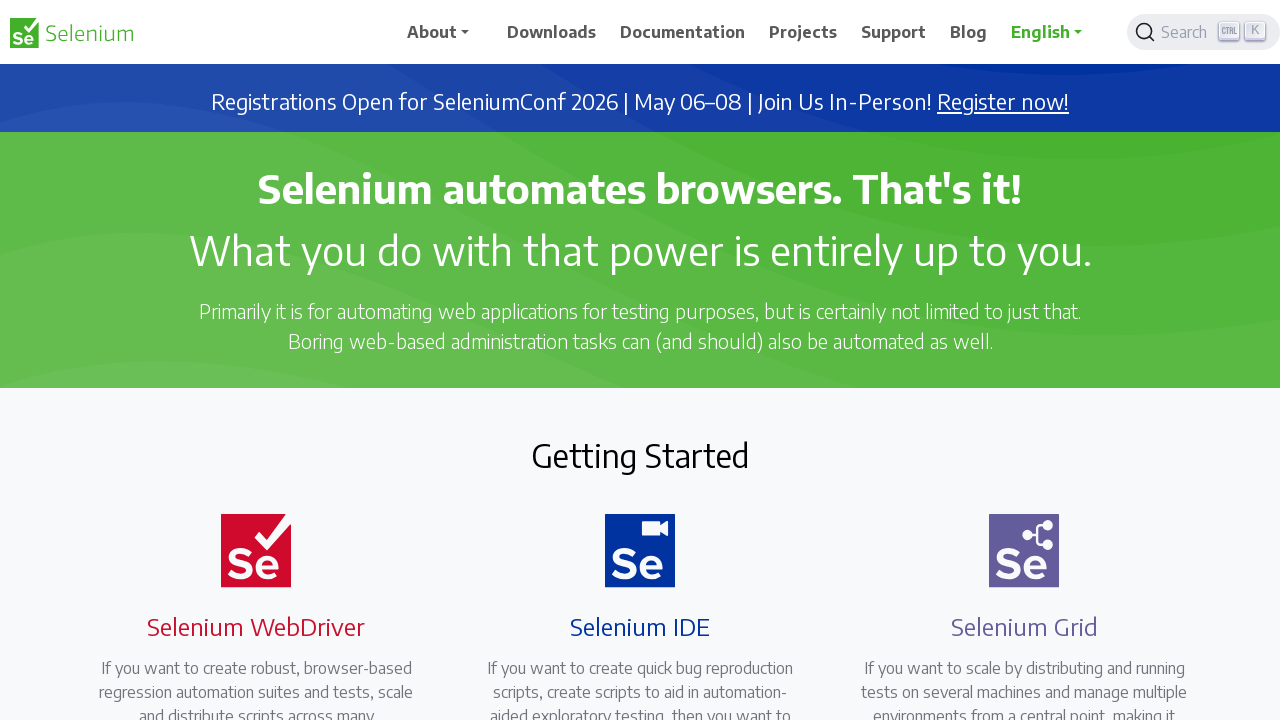

Located News heading element
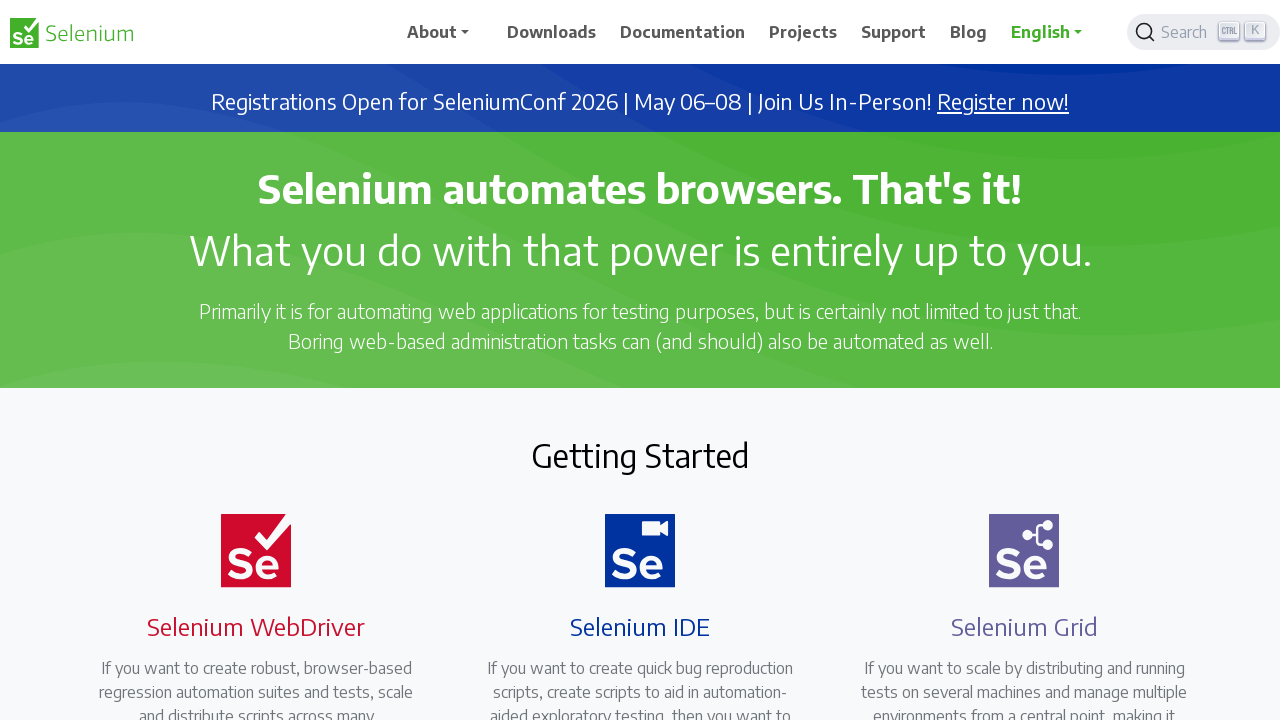

Scrolled News heading into view
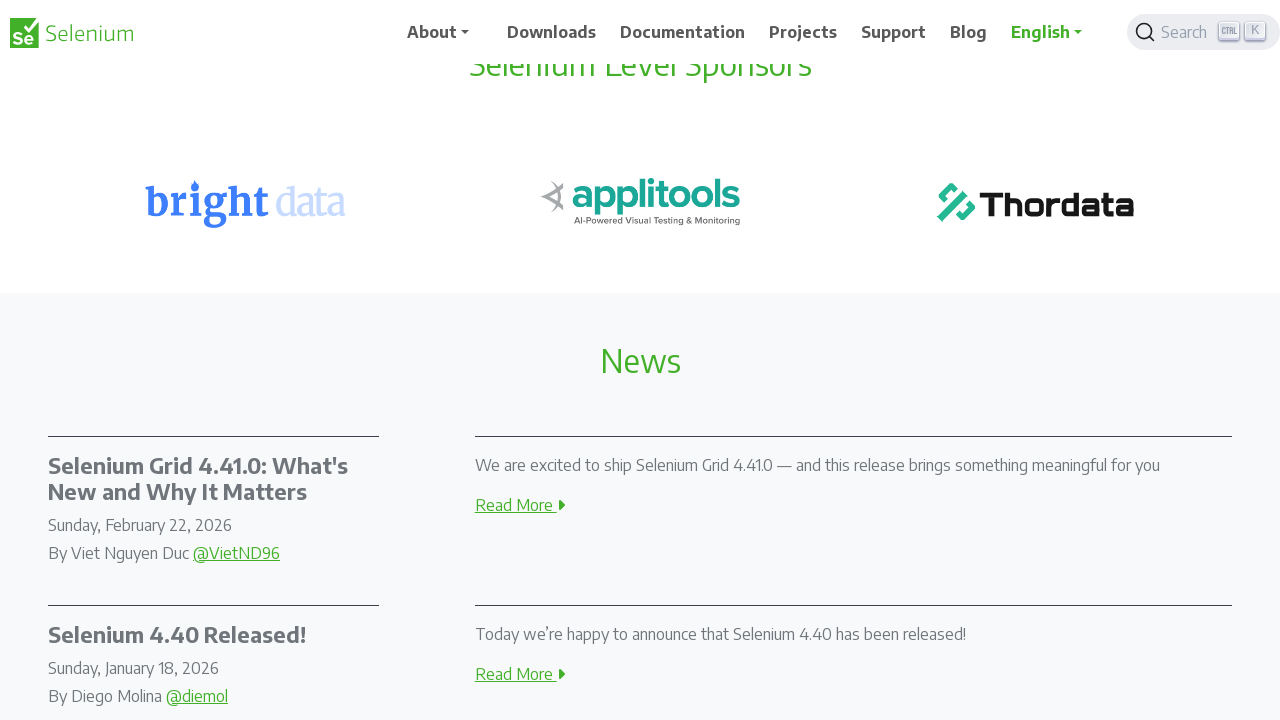

News heading element is now visible
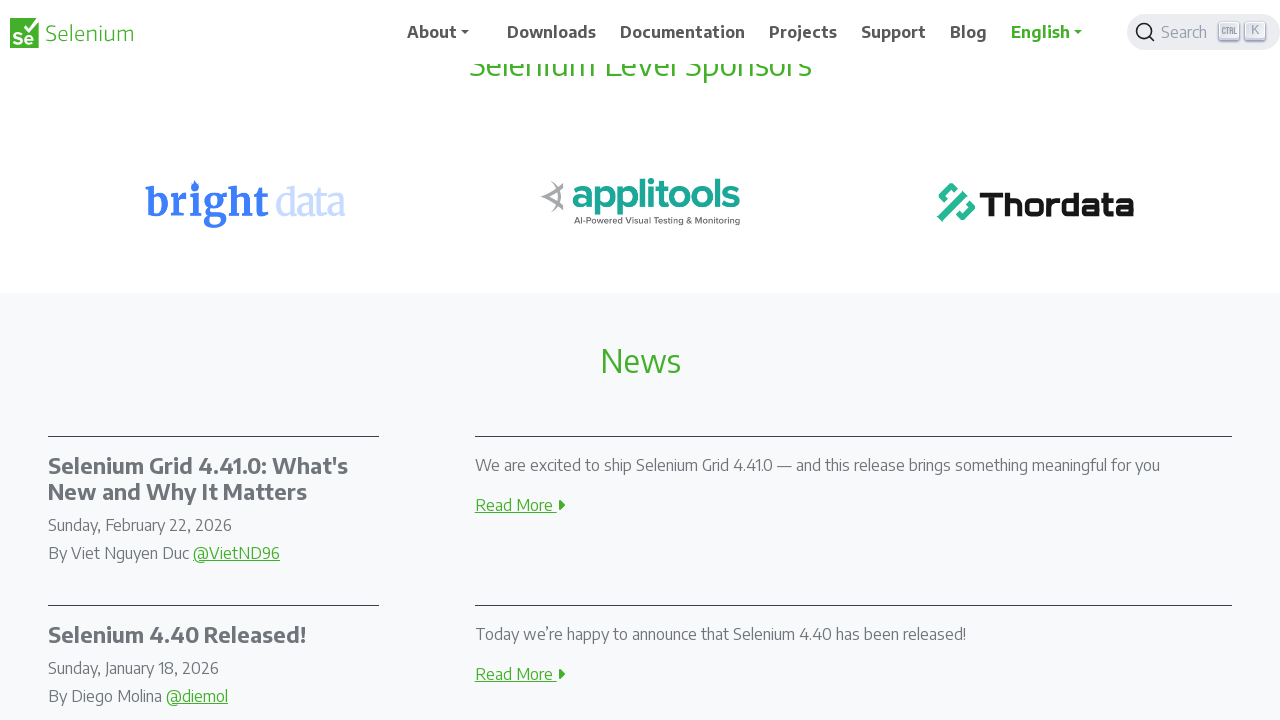

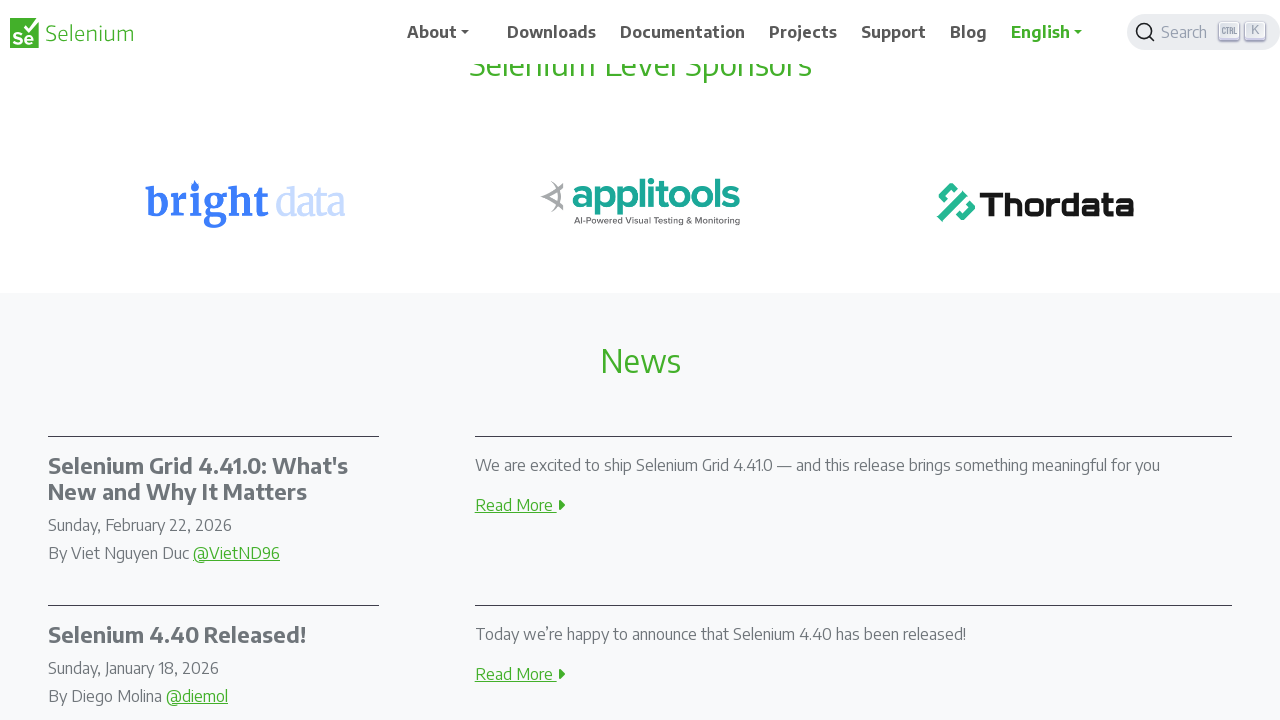